Clicks on the first table column header to sort products and verifies the sorting order

Starting URL: https://rahulshettyacademy.com/seleniumPractise/#/offers

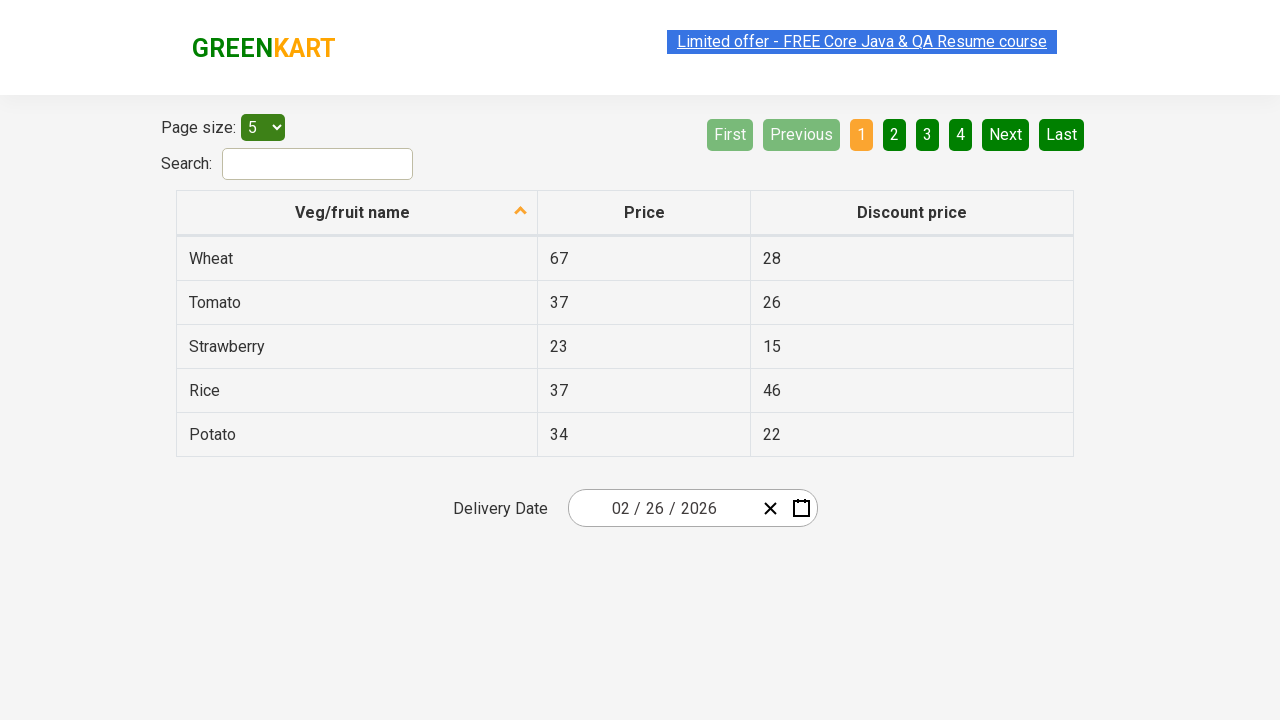

Clicked first table column header to sort products at (357, 213) on (//thead//th)[1]
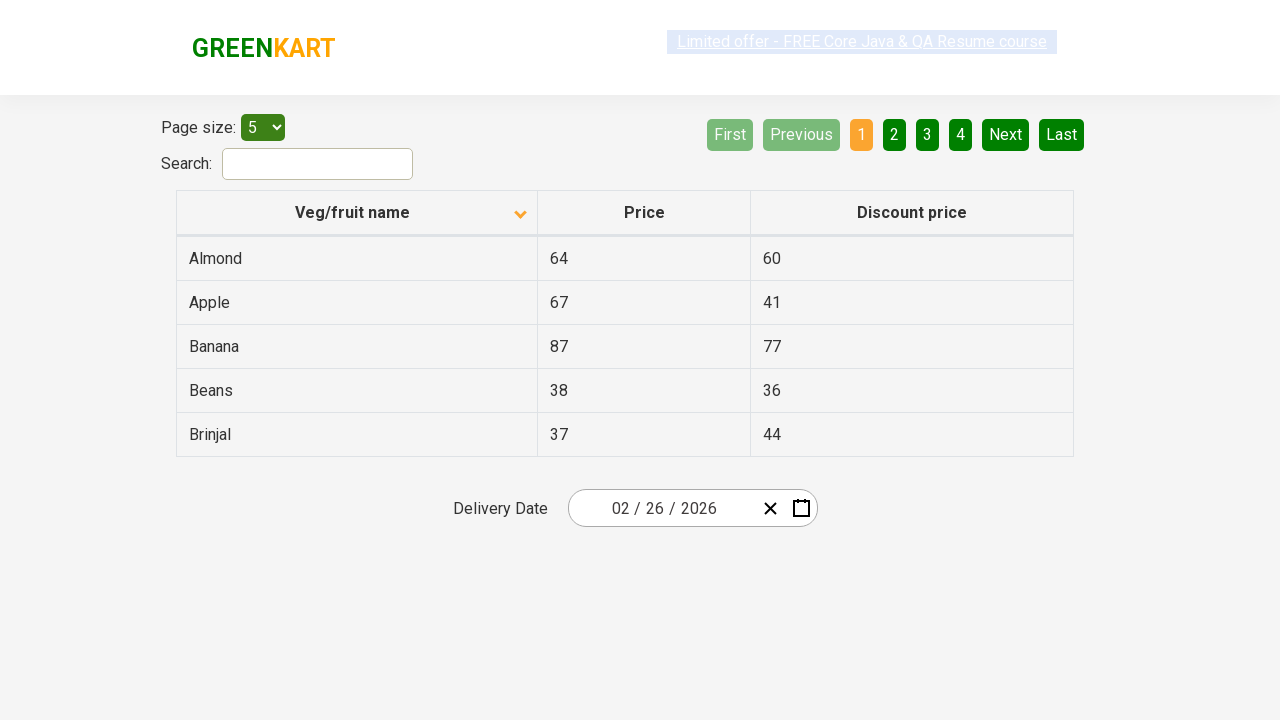

Retrieved all product names from first column
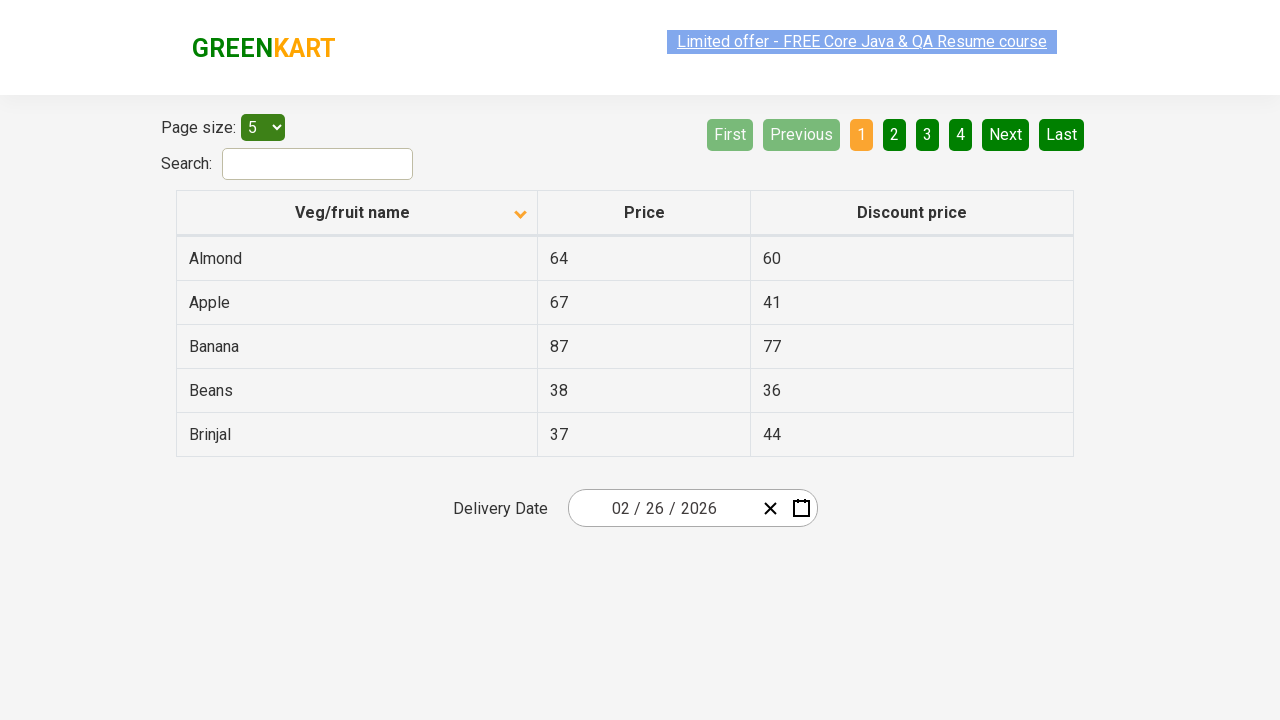

Extracted text content from product elements
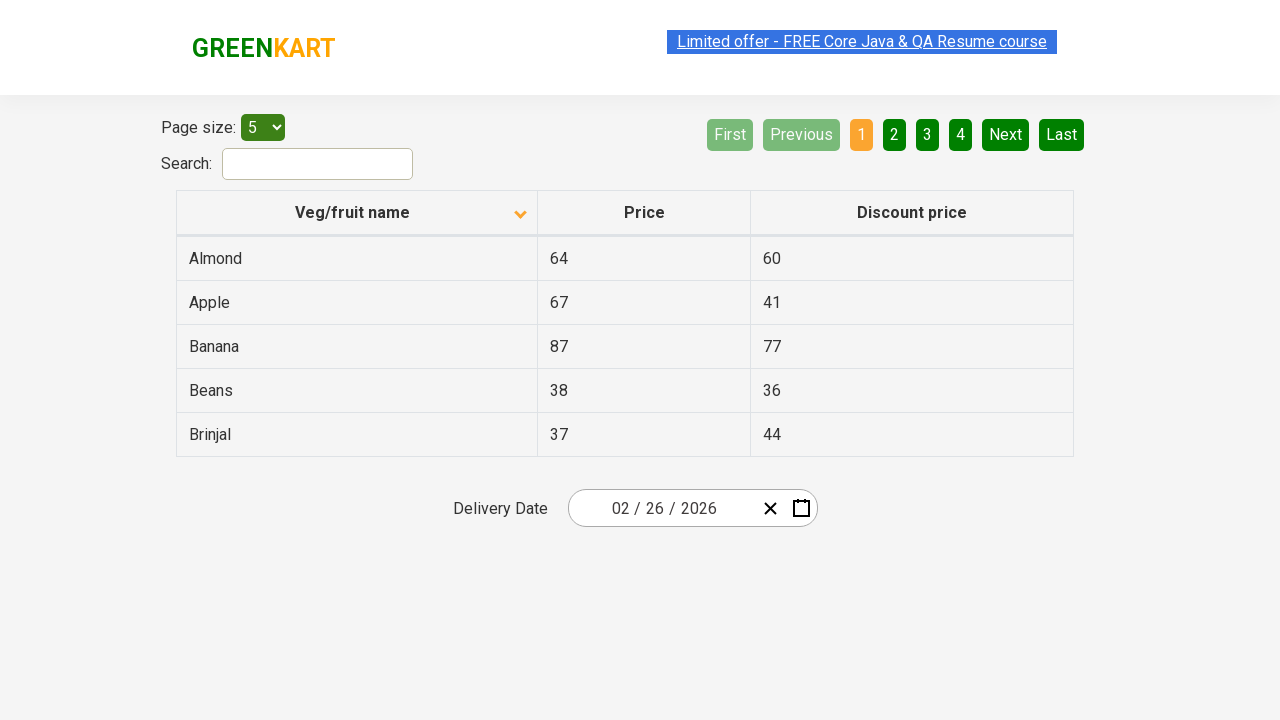

Created sorted reference list of product names
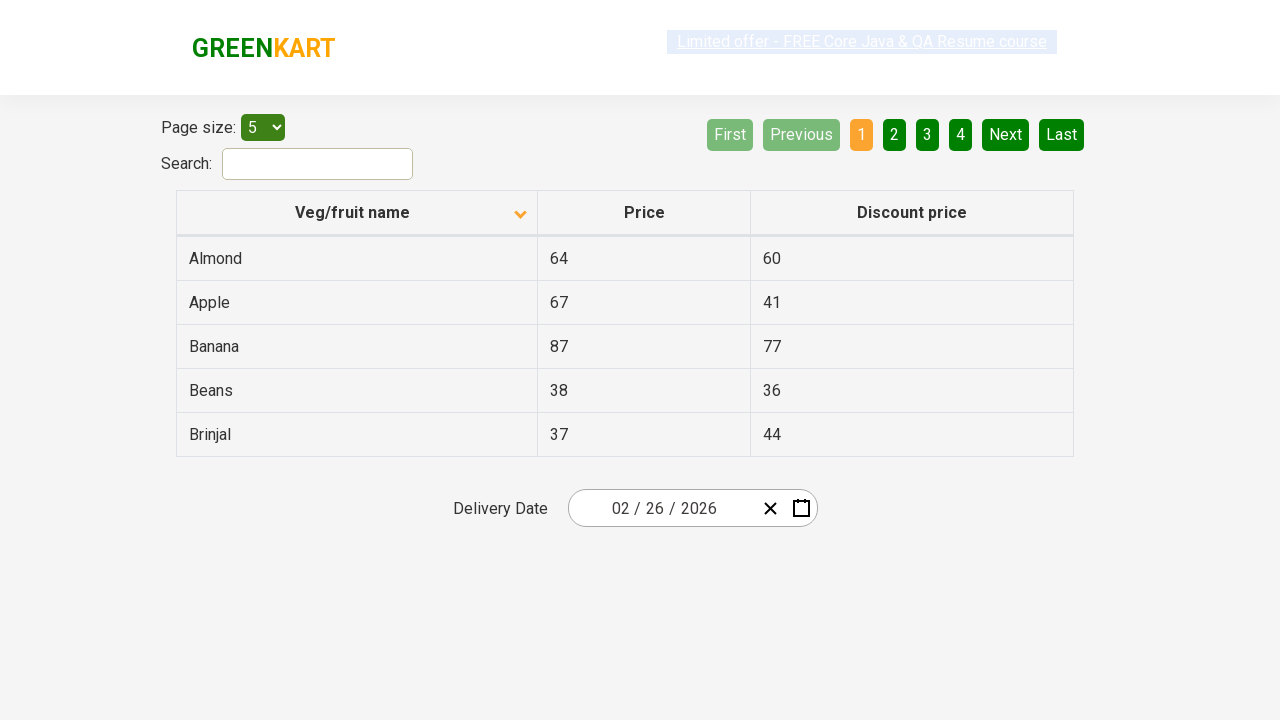

Verified that products are sorted in ascending order
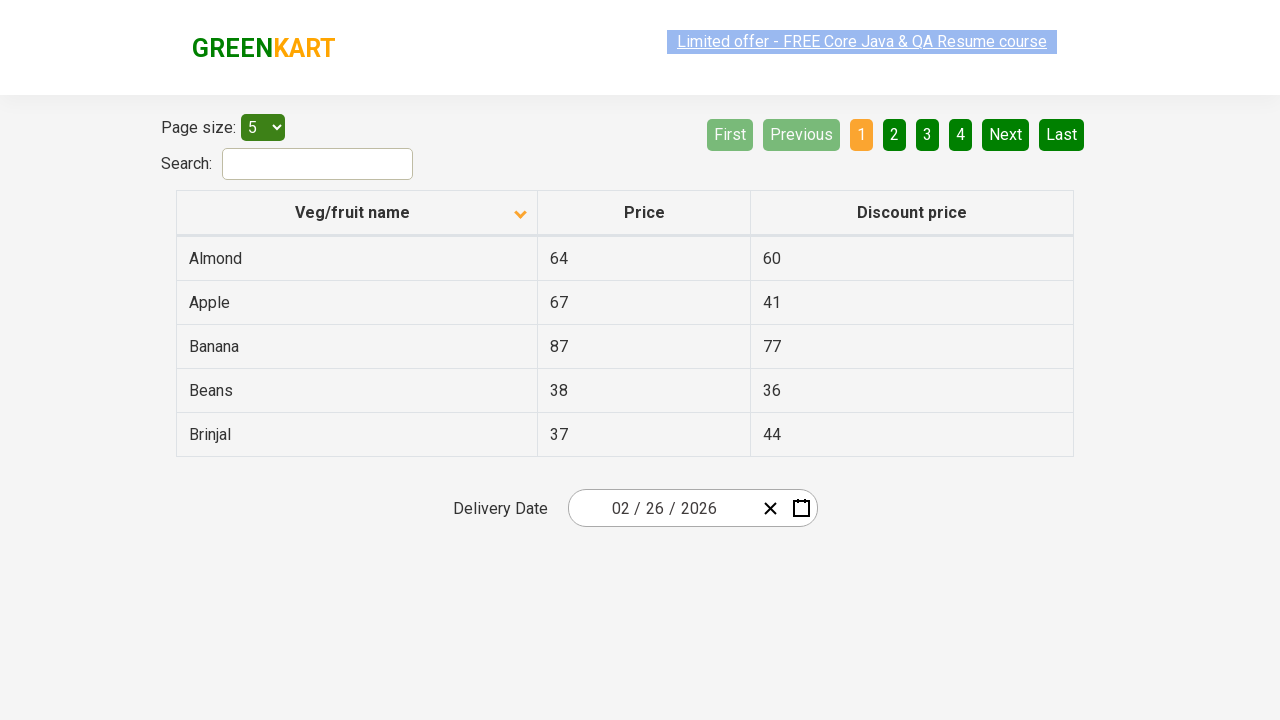

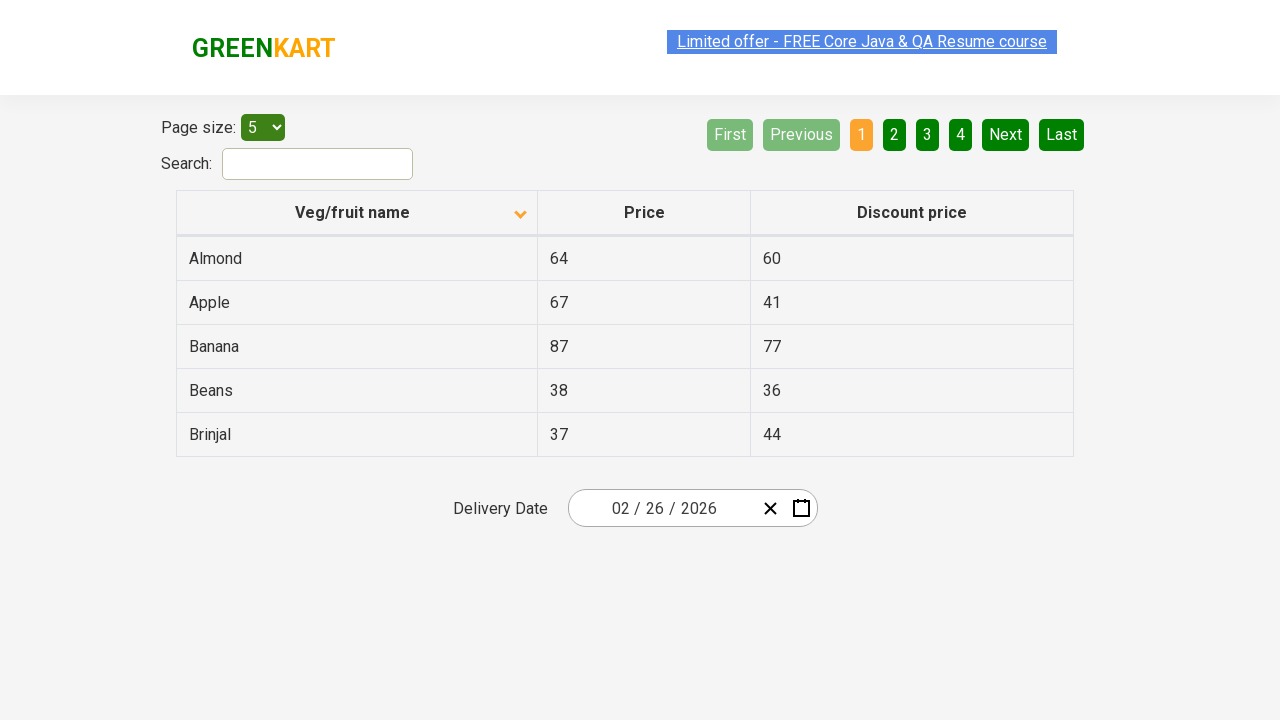